Tests that the complete all checkbox updates state when individual items are completed or cleared

Starting URL: https://demo.playwright.dev/todomvc

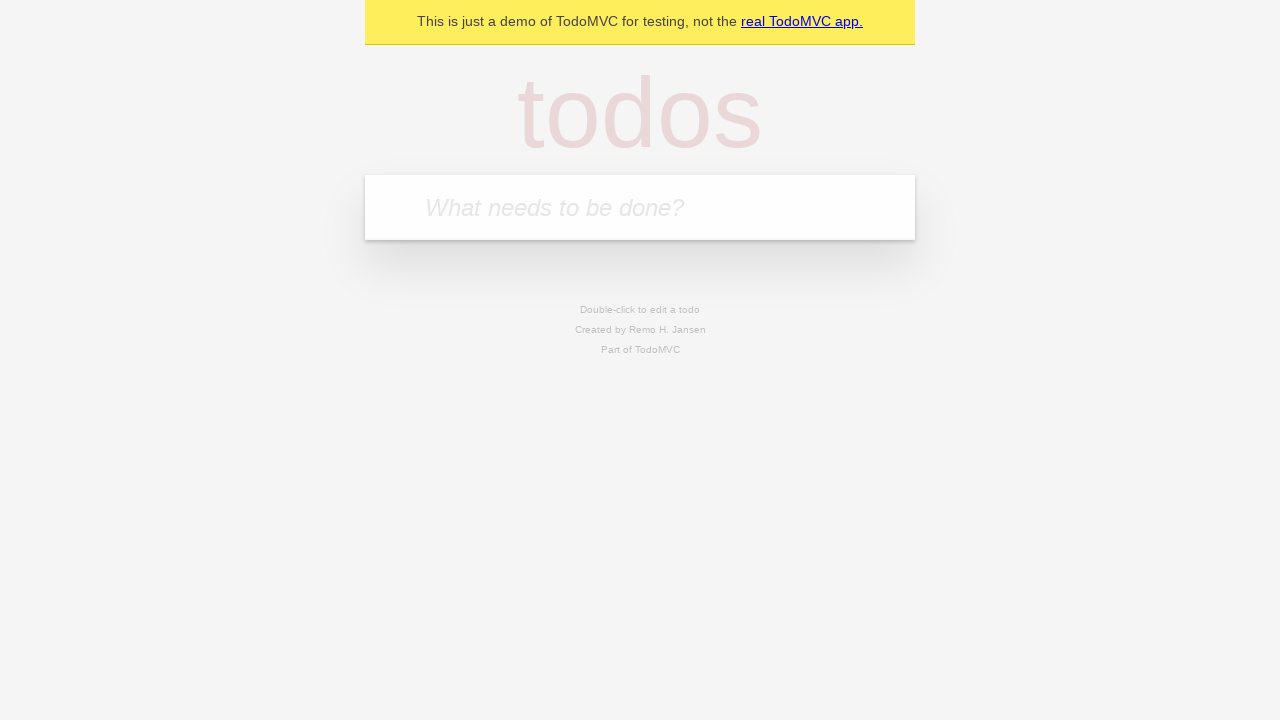

Filled first todo input with 'buy some cheese' on internal:attr=[placeholder="What needs to be done?"i]
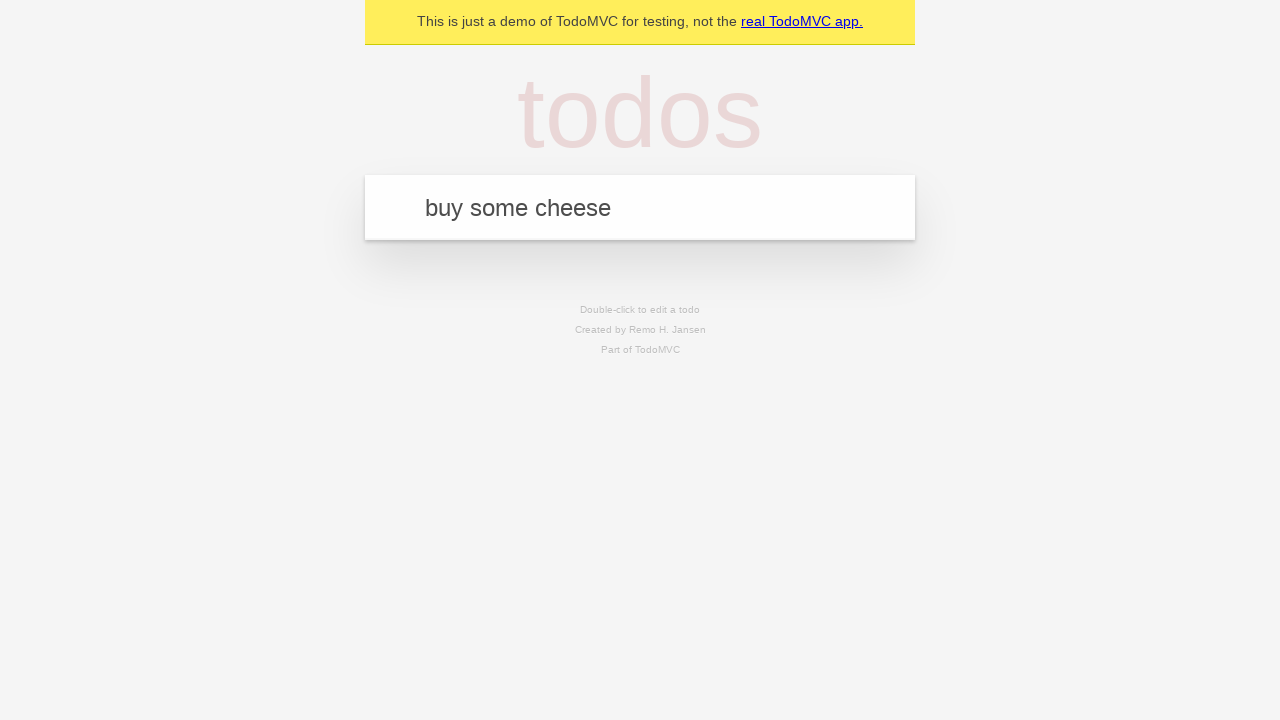

Pressed Enter to create first todo item on internal:attr=[placeholder="What needs to be done?"i]
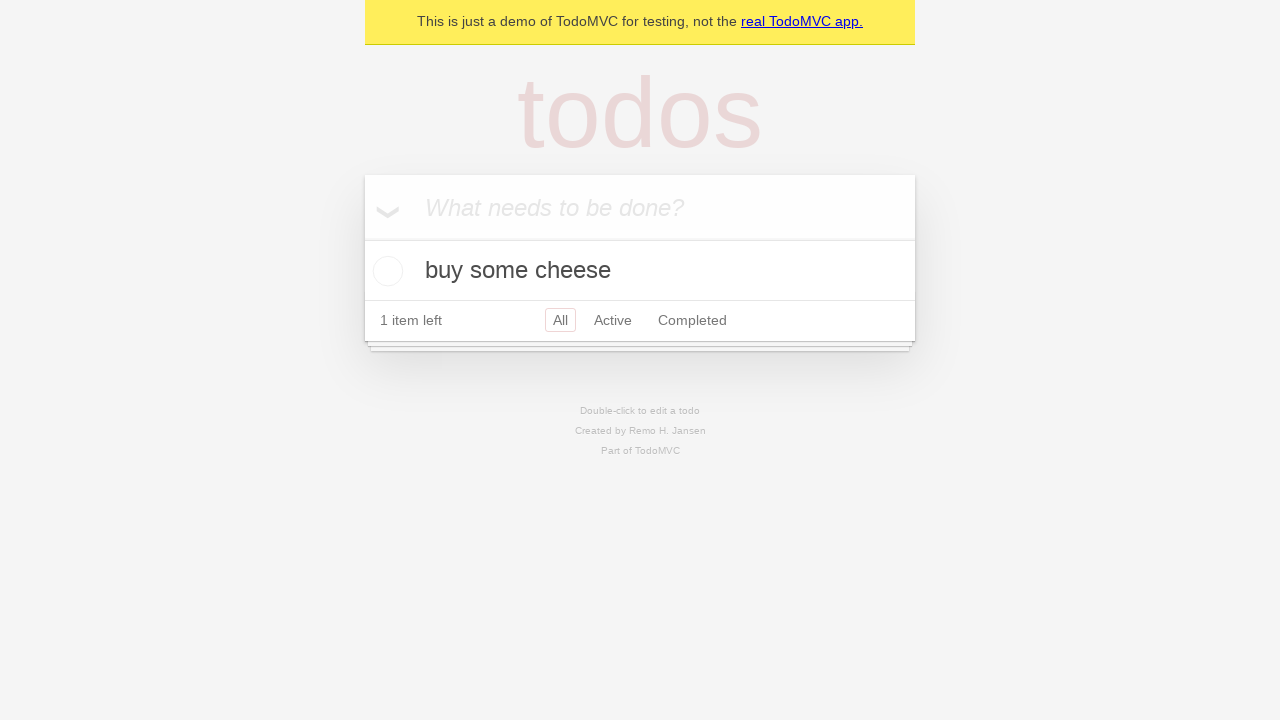

Filled second todo input with 'feed the cat' on internal:attr=[placeholder="What needs to be done?"i]
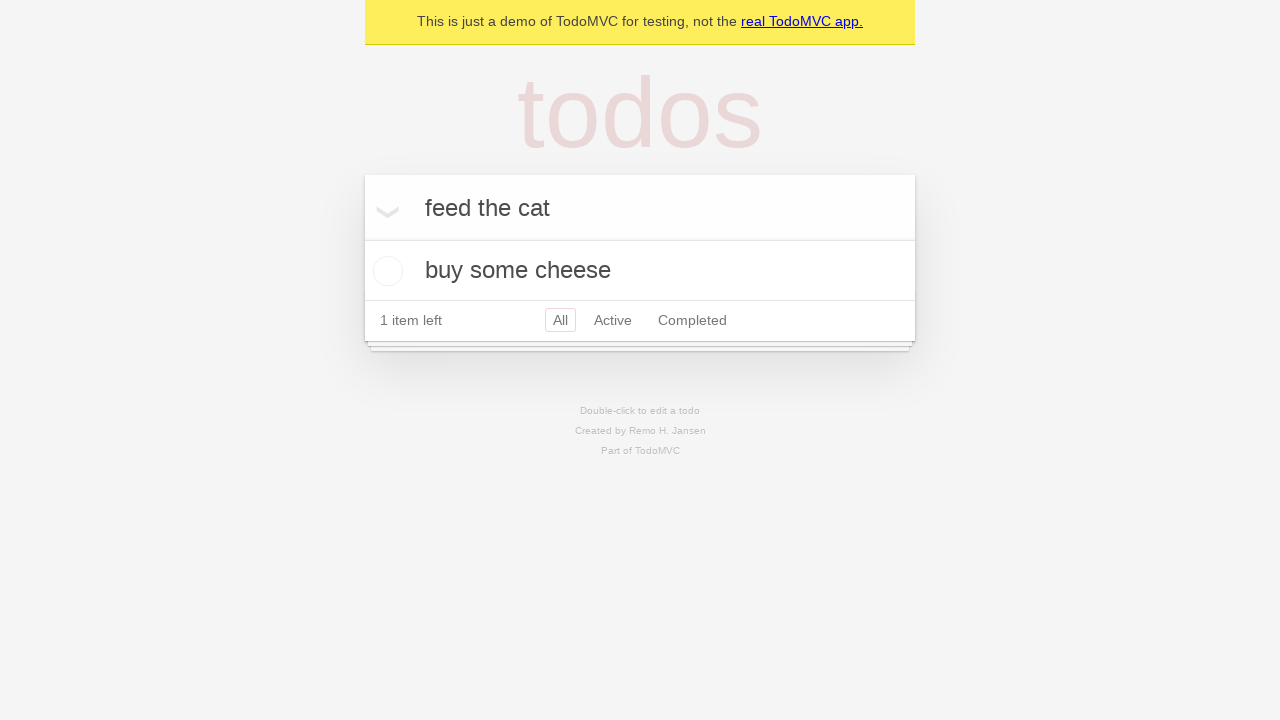

Pressed Enter to create second todo item on internal:attr=[placeholder="What needs to be done?"i]
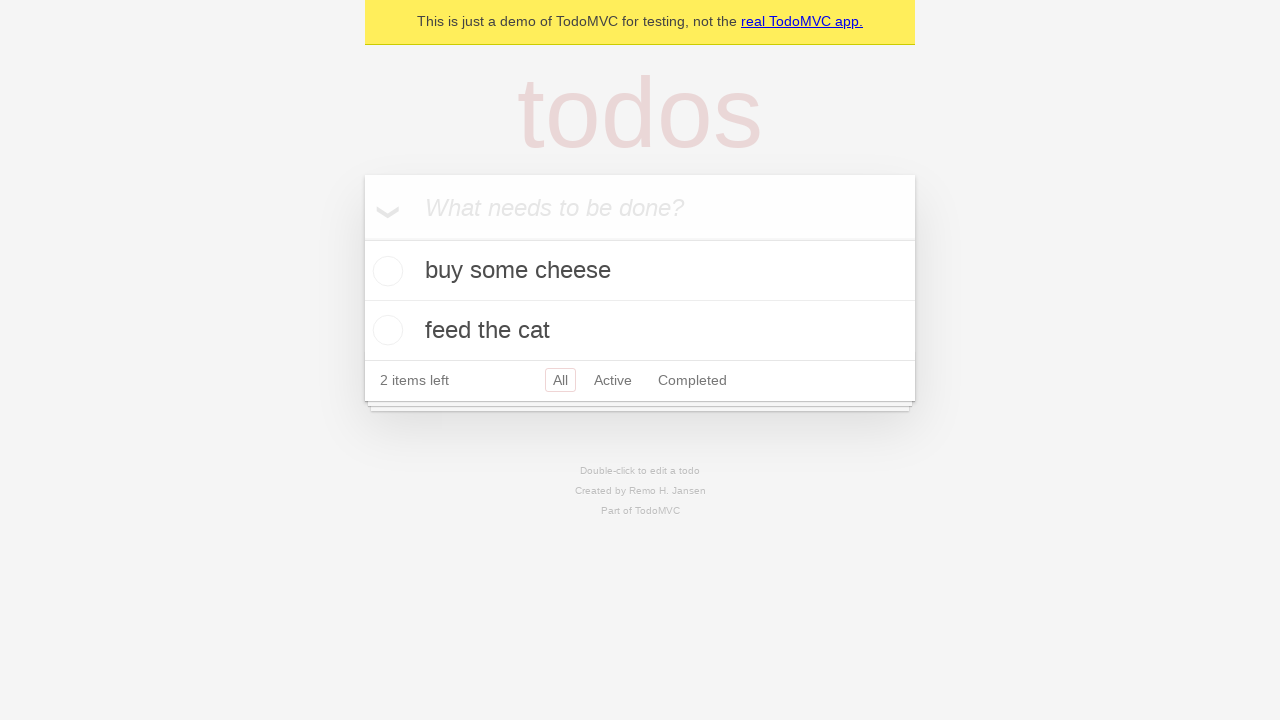

Filled third todo input with 'book a doctors appointment' on internal:attr=[placeholder="What needs to be done?"i]
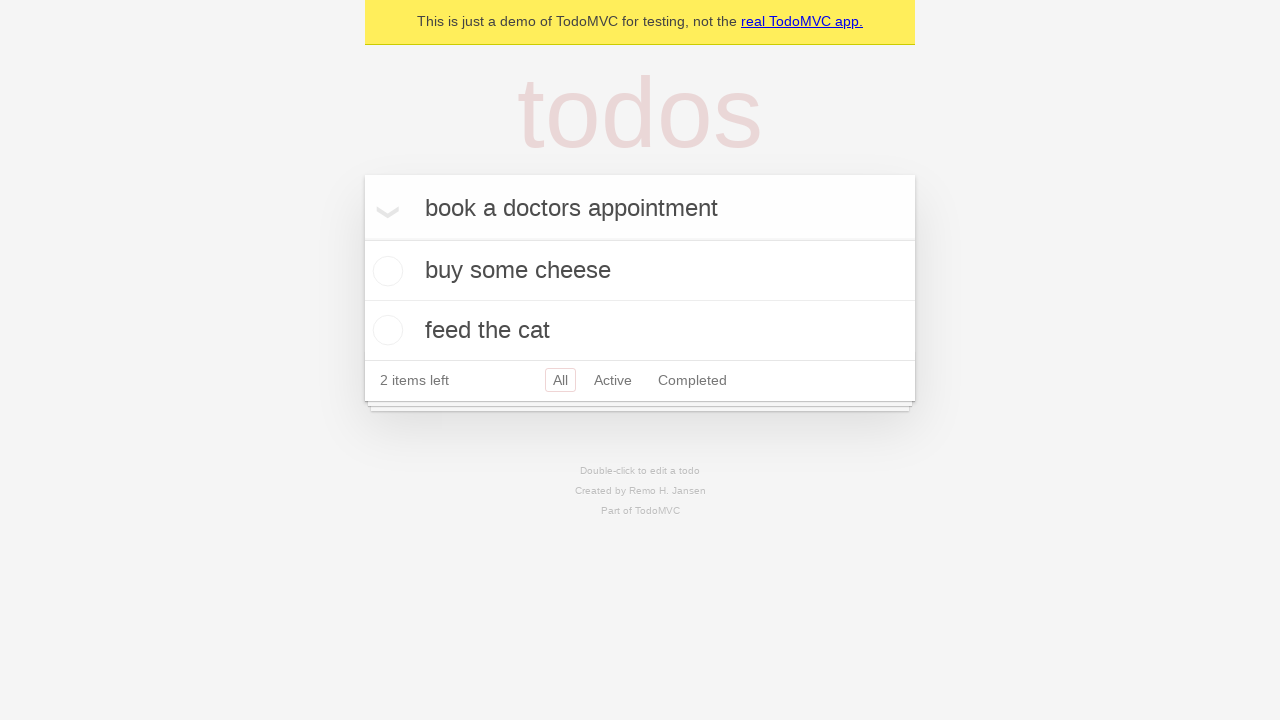

Pressed Enter to create third todo item on internal:attr=[placeholder="What needs to be done?"i]
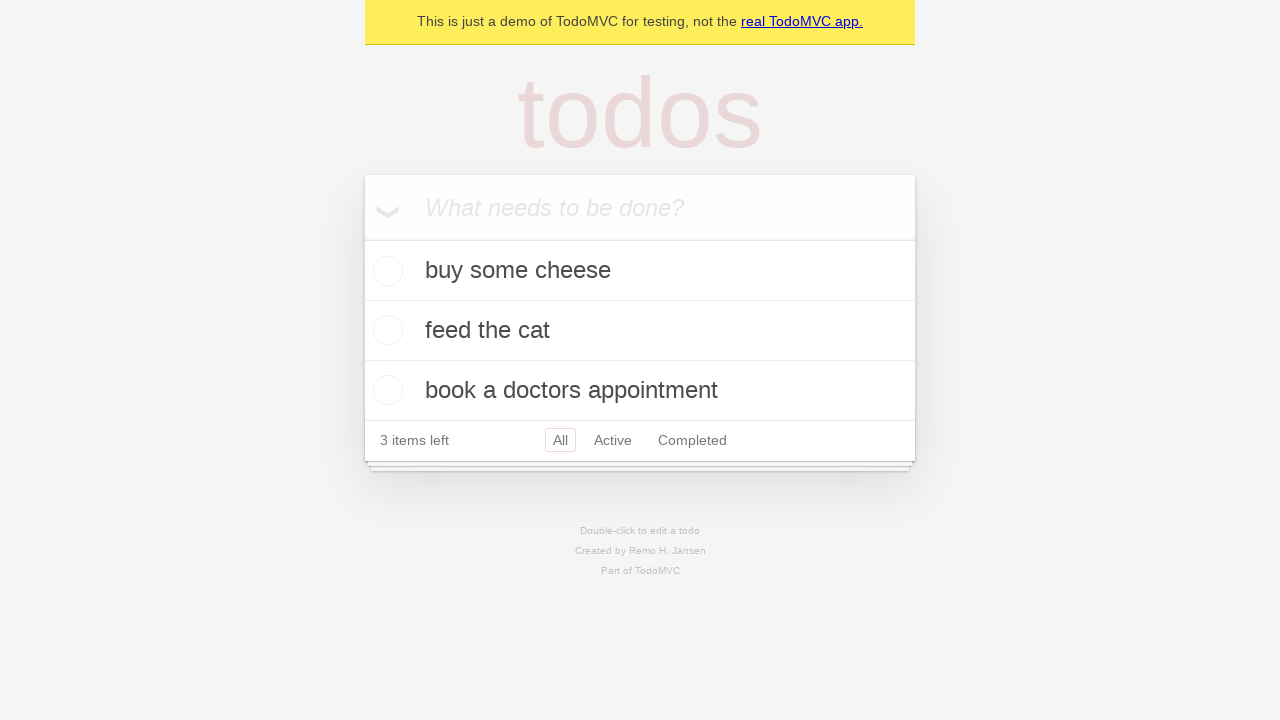

Waited for all todo items to load
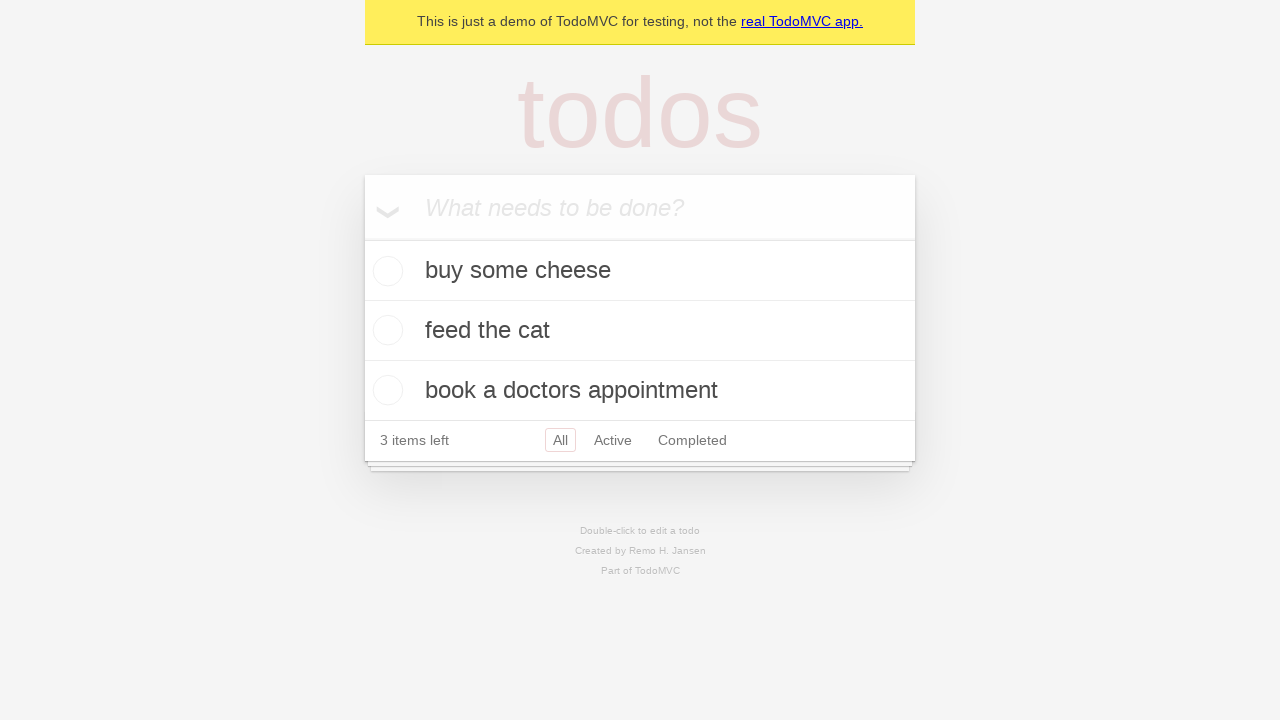

Checked the 'Mark all as complete' checkbox to complete all todos at (362, 238) on internal:label="Mark all as complete"i
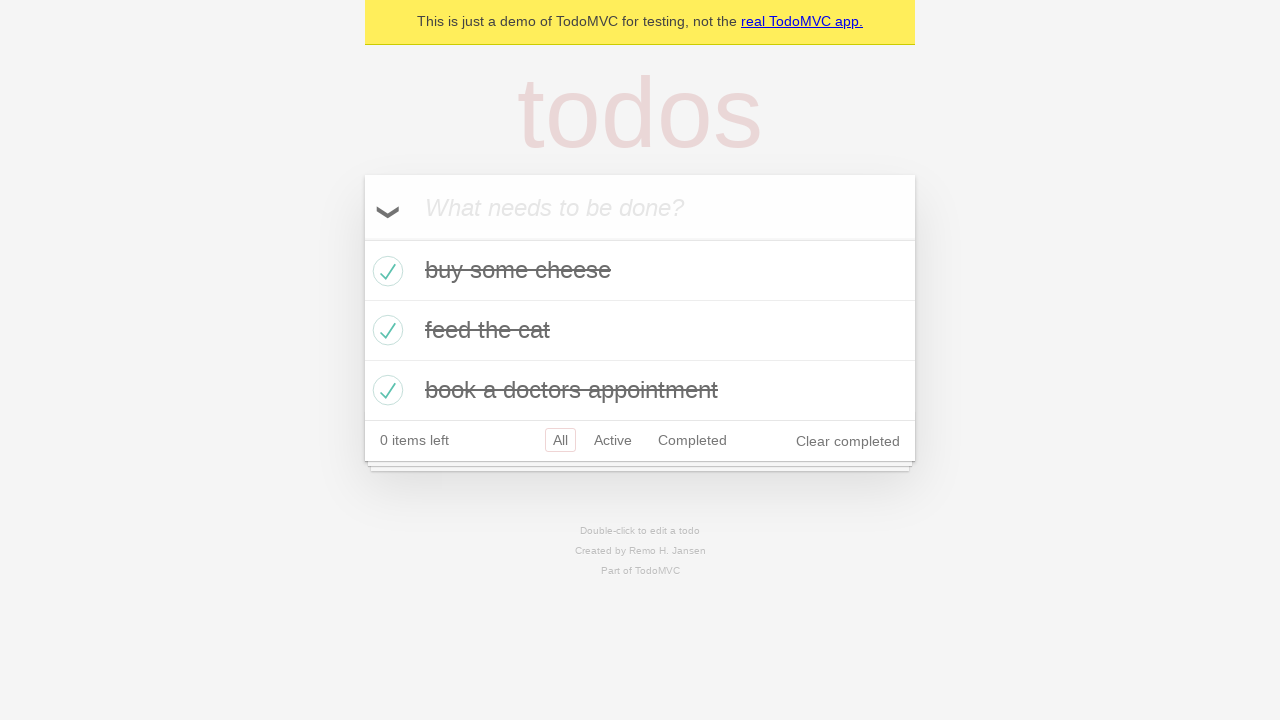

Unchecked the first todo item to mark it as incomplete at (385, 271) on .todo-list li >> nth=0 >> .toggle
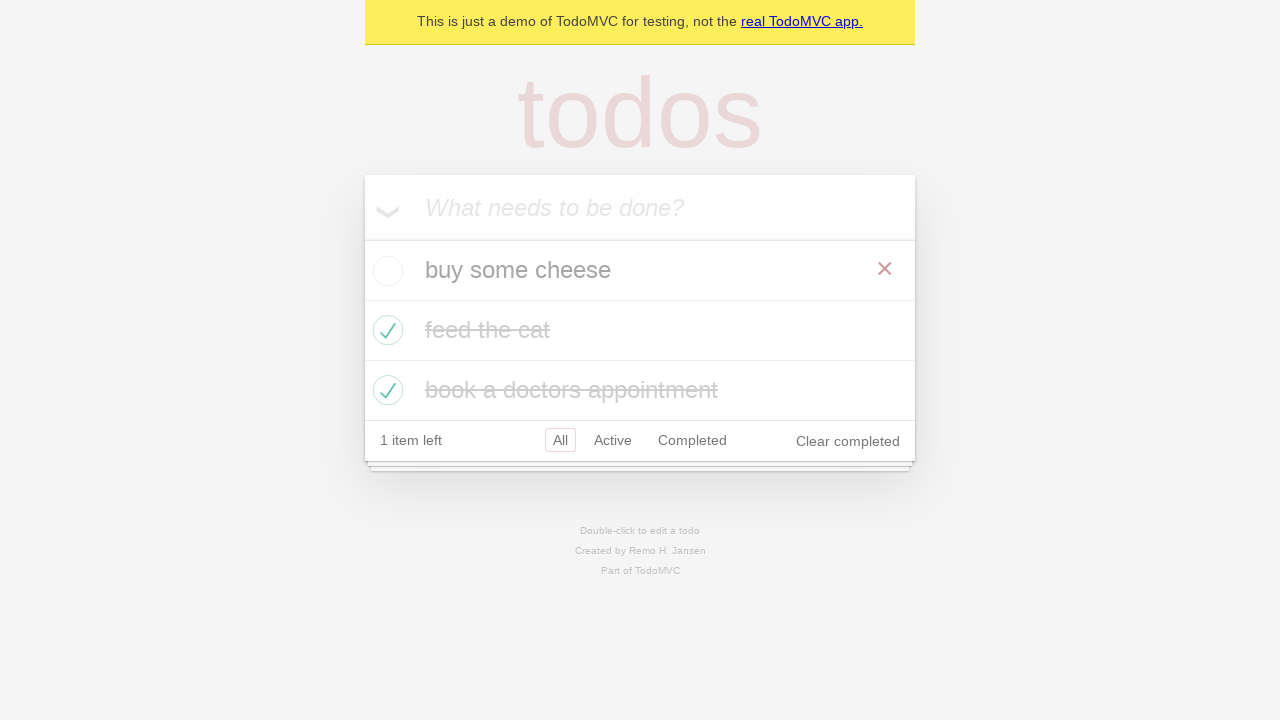

Checked the first todo item again to mark it as complete at (385, 271) on .todo-list li >> nth=0 >> .toggle
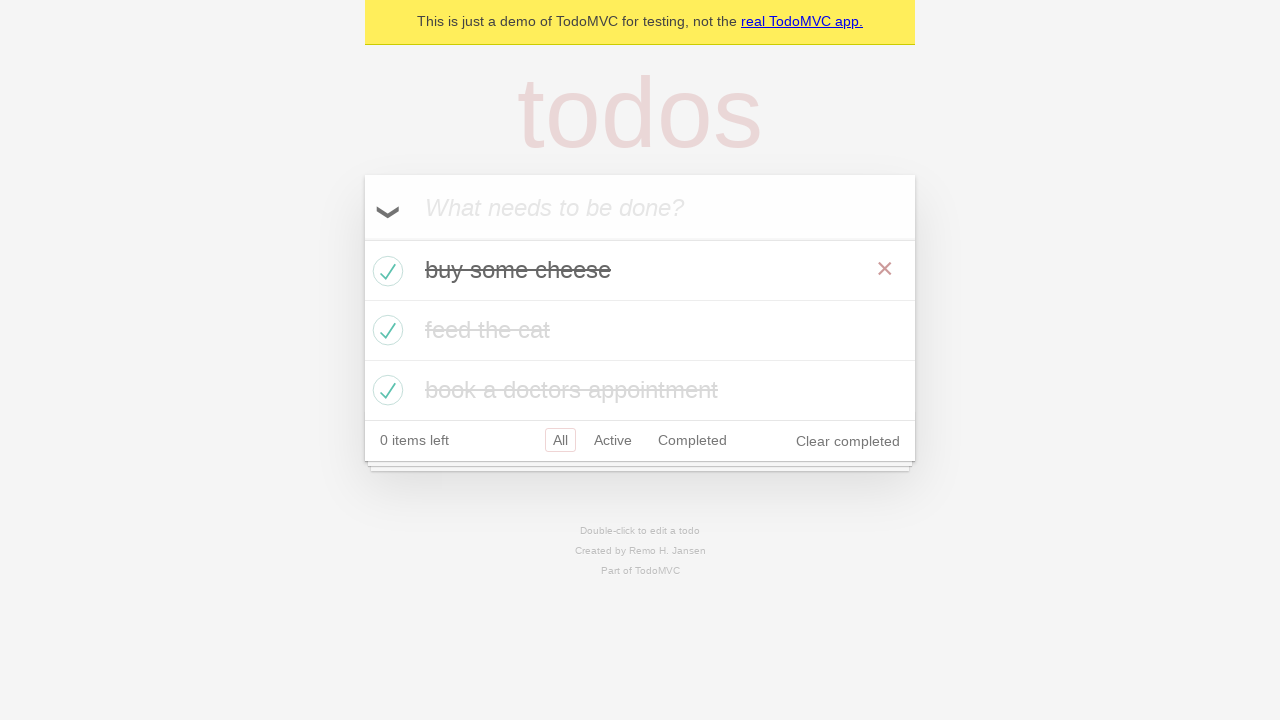

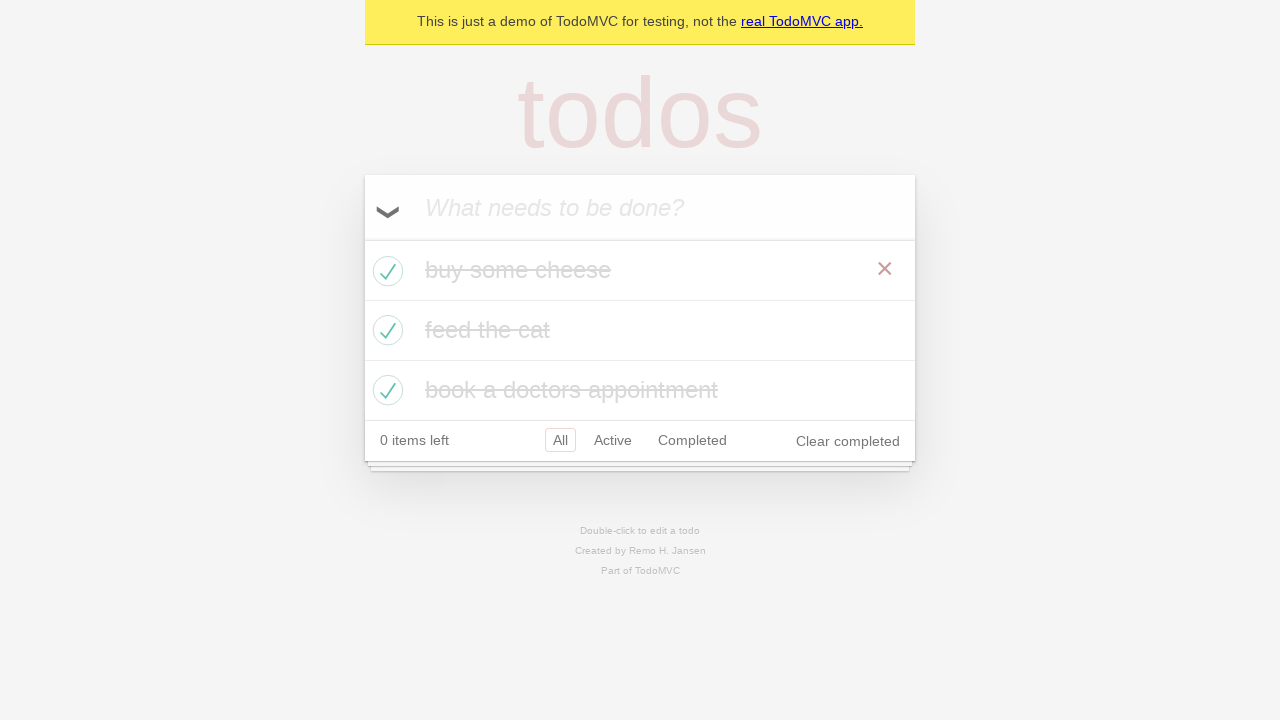